Navigates to a Google Form and fills all textarea fields with text, demonstrating form interaction on a public Google Form.

Starting URL: https://docs.google.com/forms/d/e/1FAIpQLSdhxqopQPUkUWsntlTyMolWr4Ab4NMuDiGHT4_gaGE4GIR1eg/viewform?pli=1

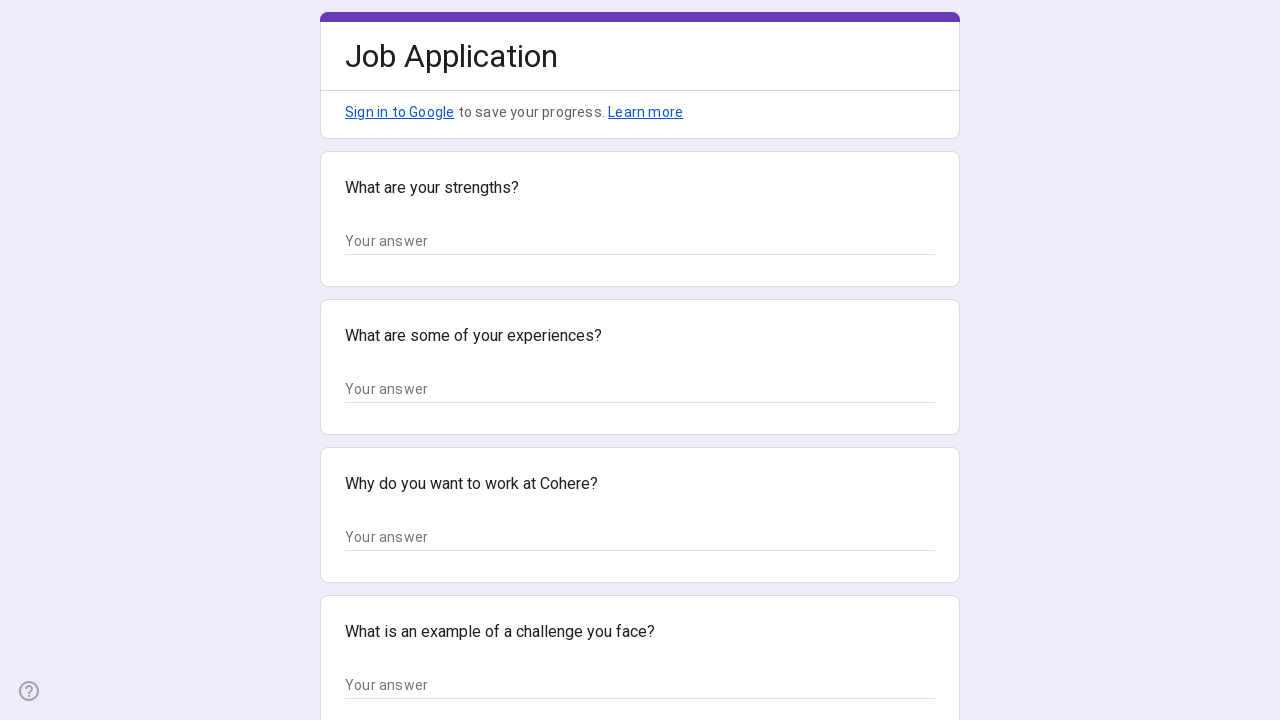

Navigated to Google Form URL
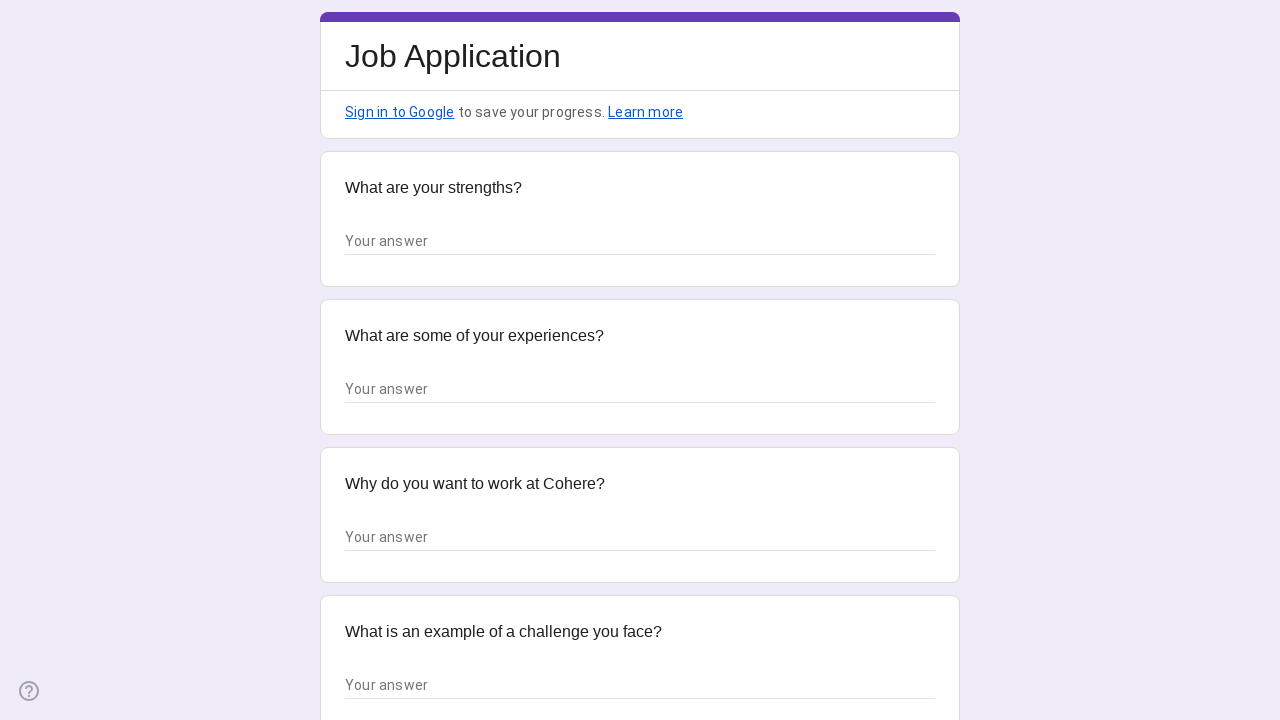

Form loaded and textarea elements became visible
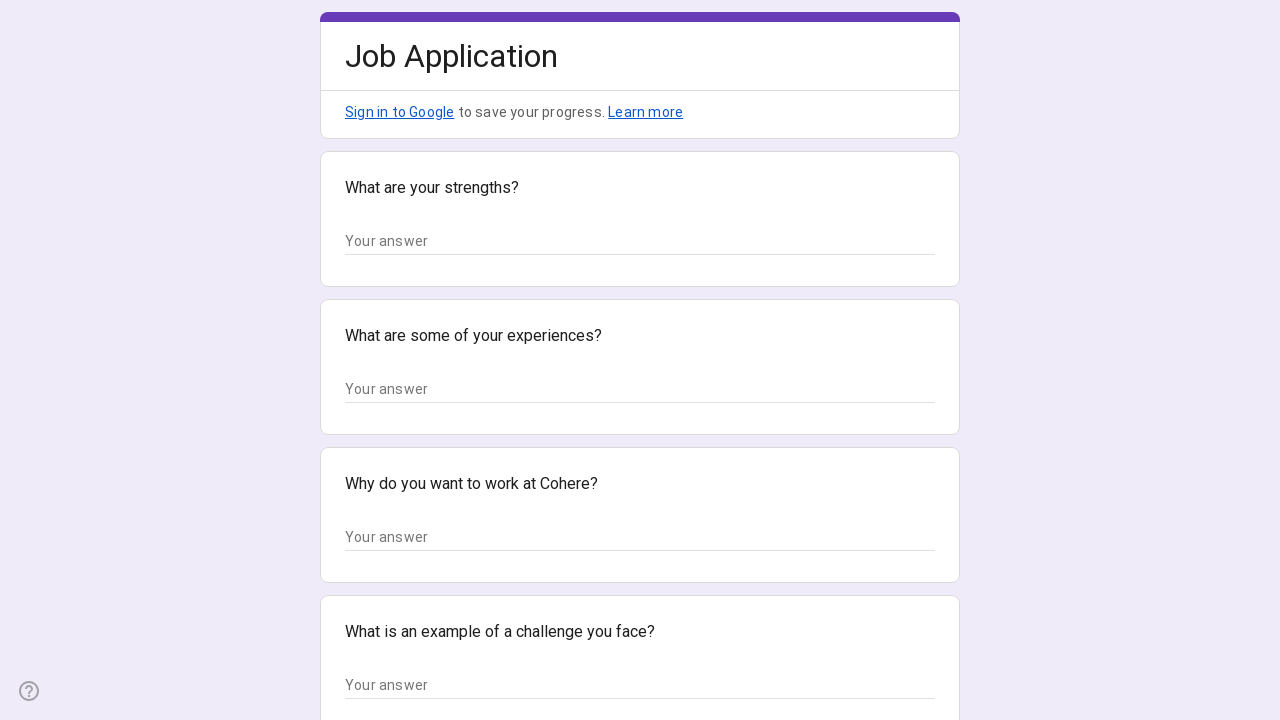

Found 5 textarea field(s) on the form
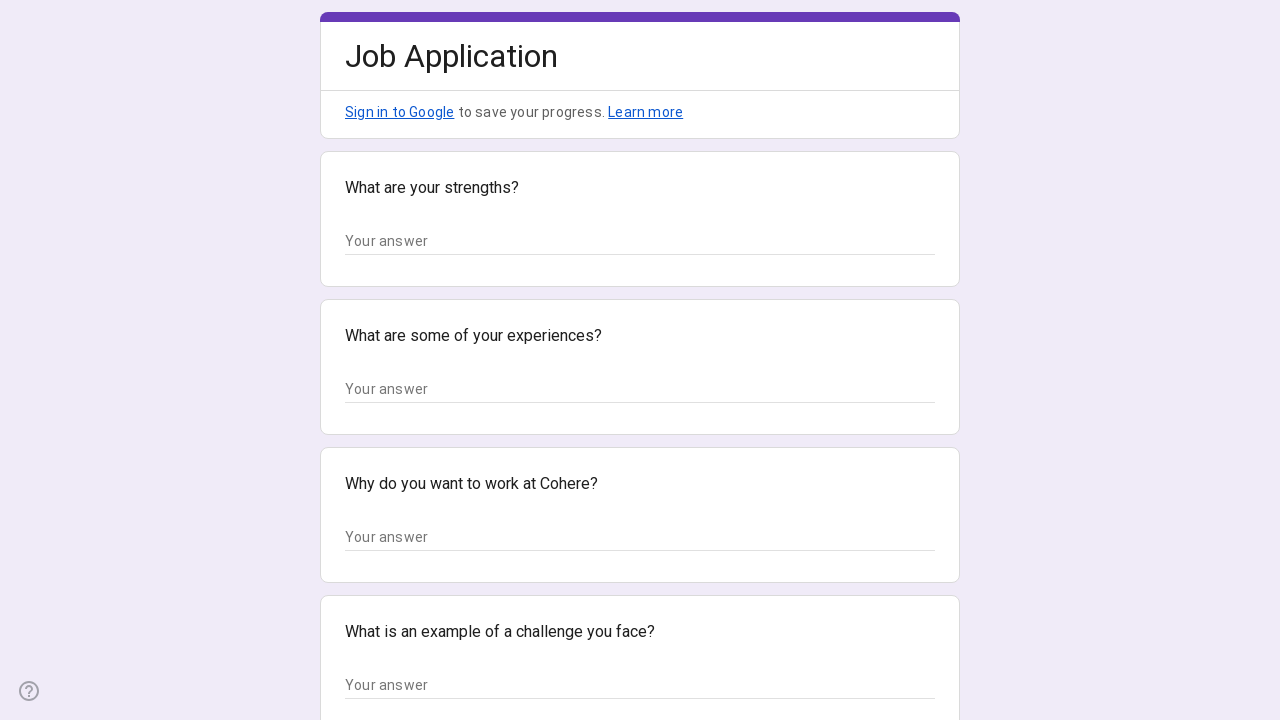

Filled textarea field with 'HELLO' on textarea >> nth=0
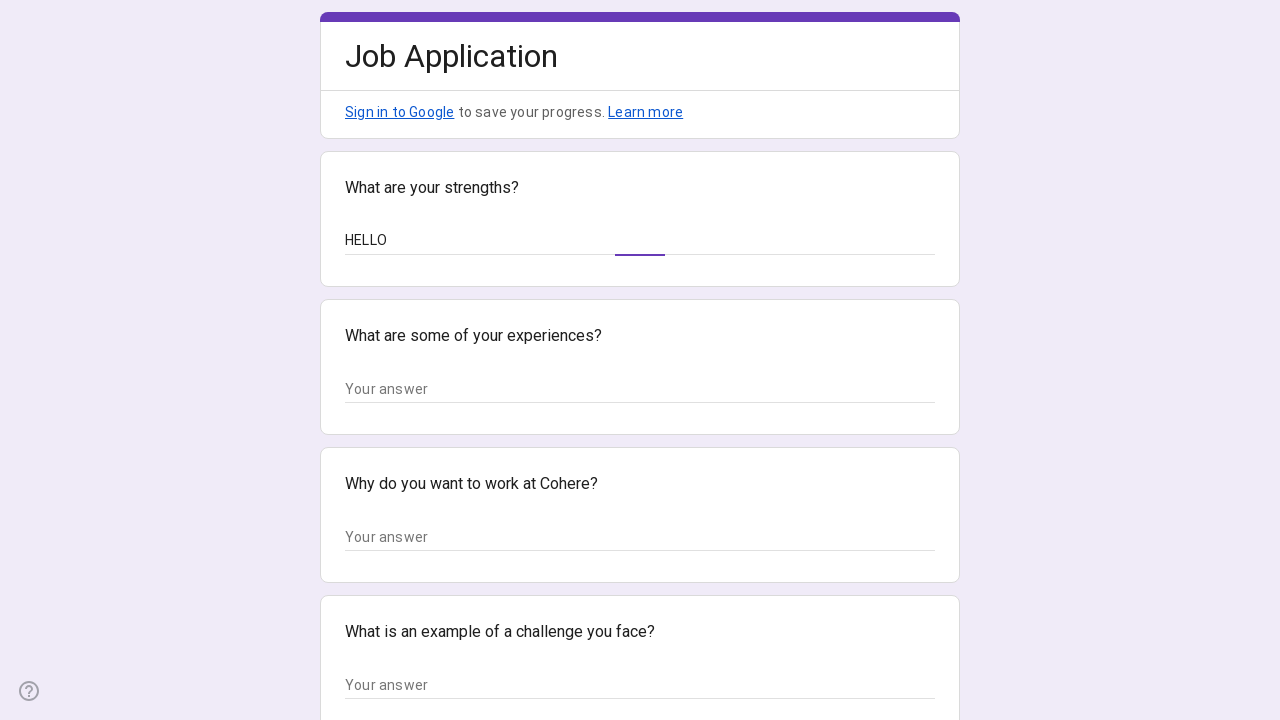

Filled textarea field with 'HELLO' on textarea >> nth=1
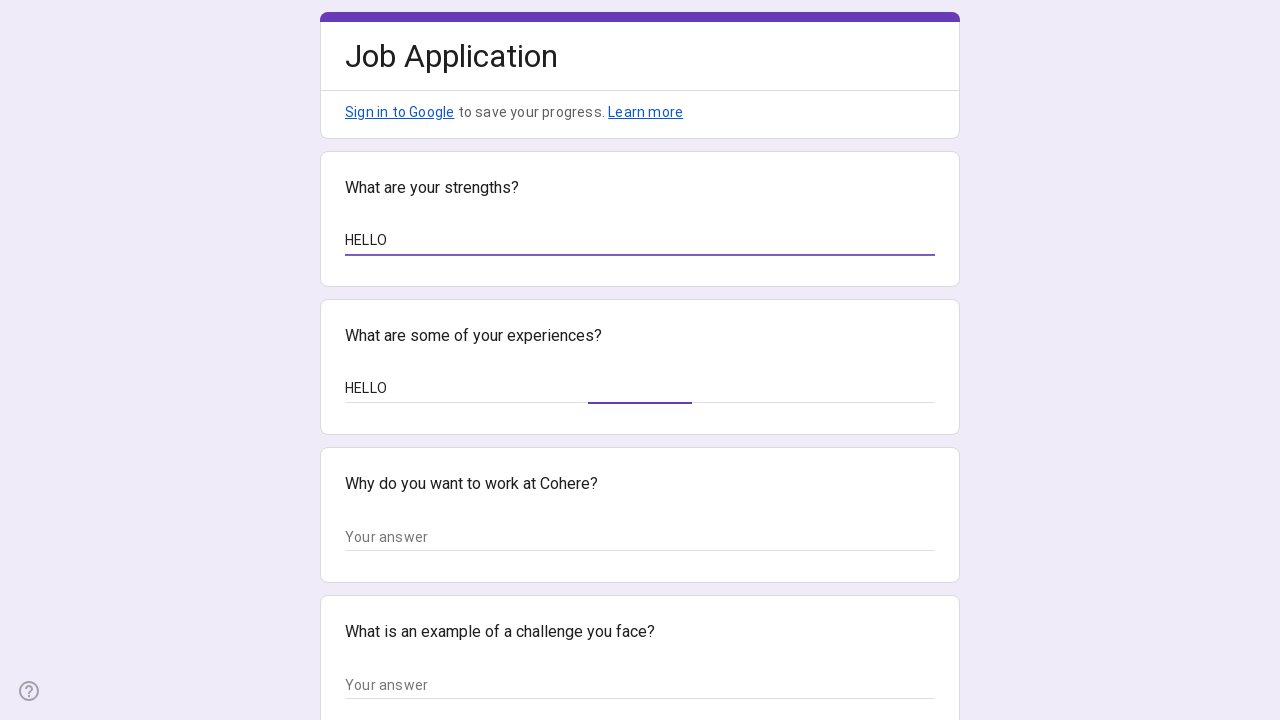

Filled textarea field with 'HELLO' on textarea >> nth=2
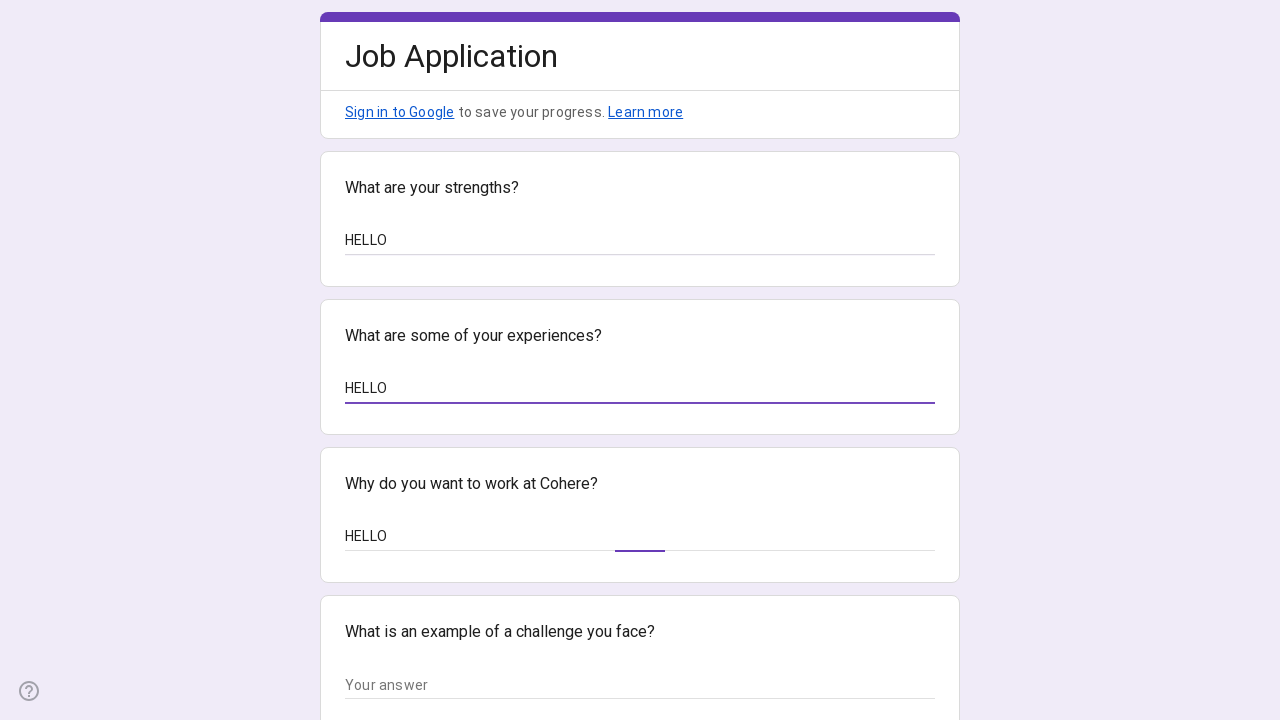

Filled textarea field with 'HELLO' on textarea >> nth=3
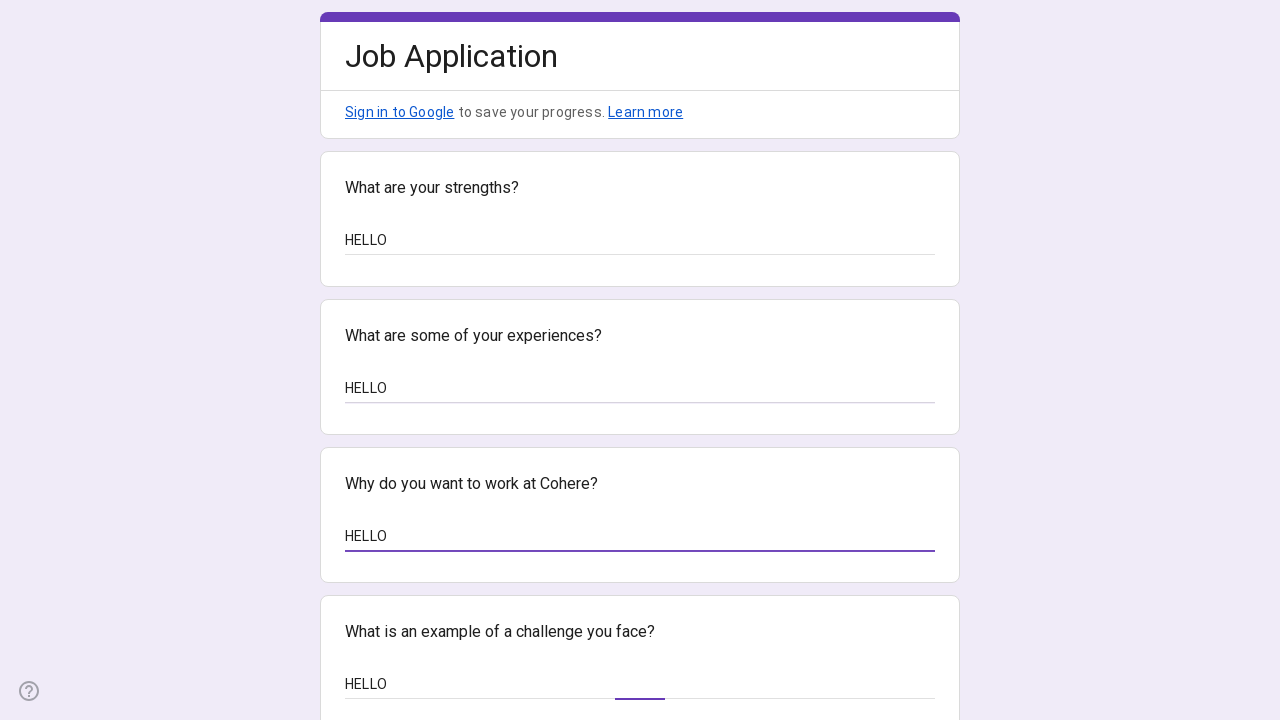

Filled textarea field with 'HELLO' on textarea >> nth=4
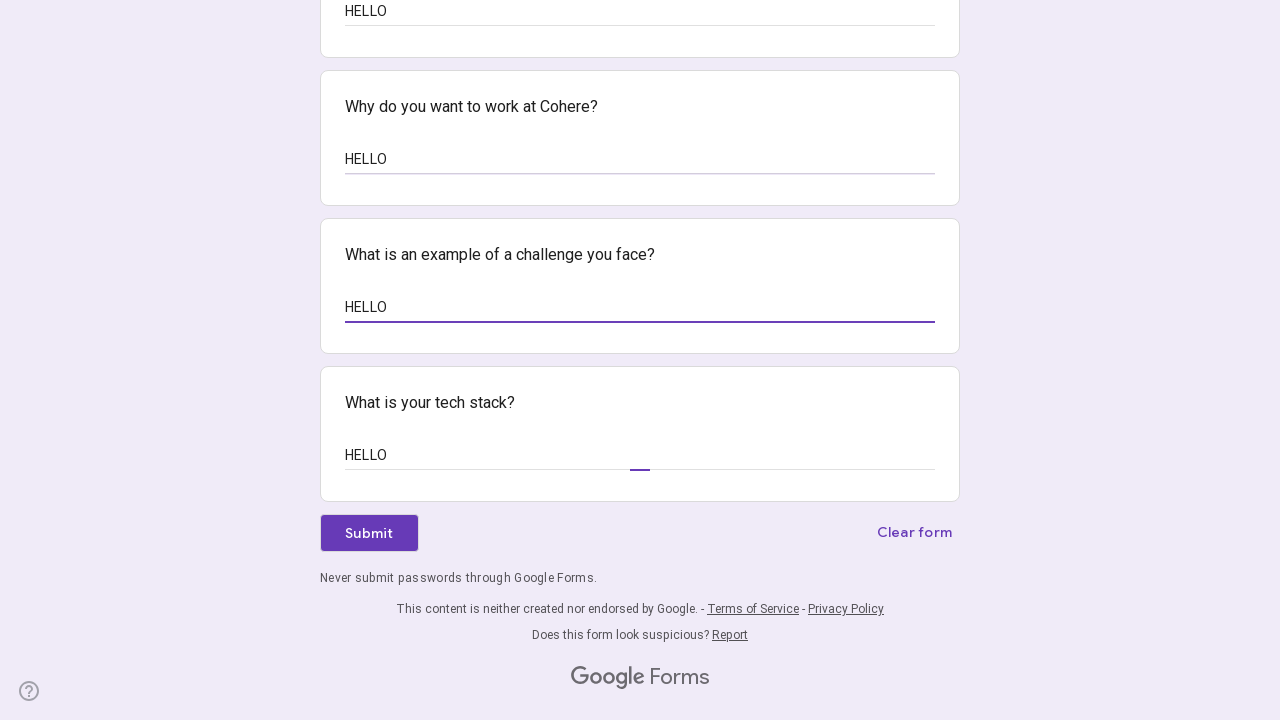

Form headings verified as visible
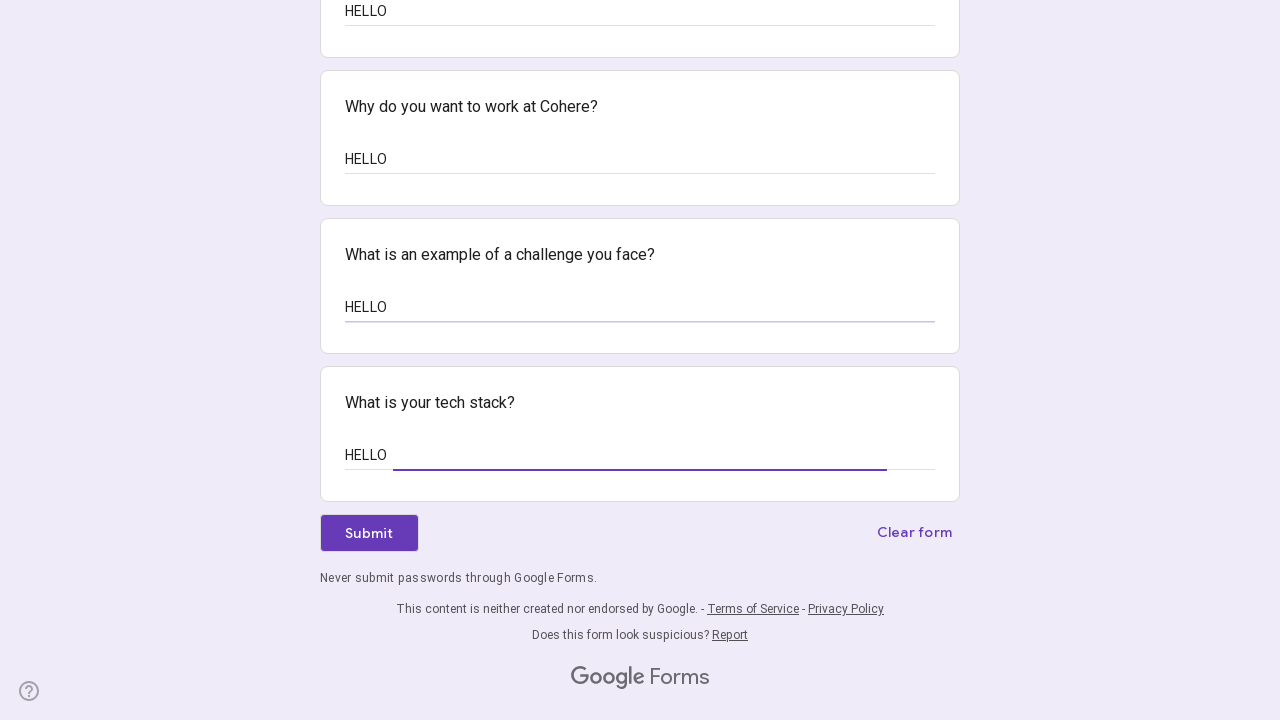

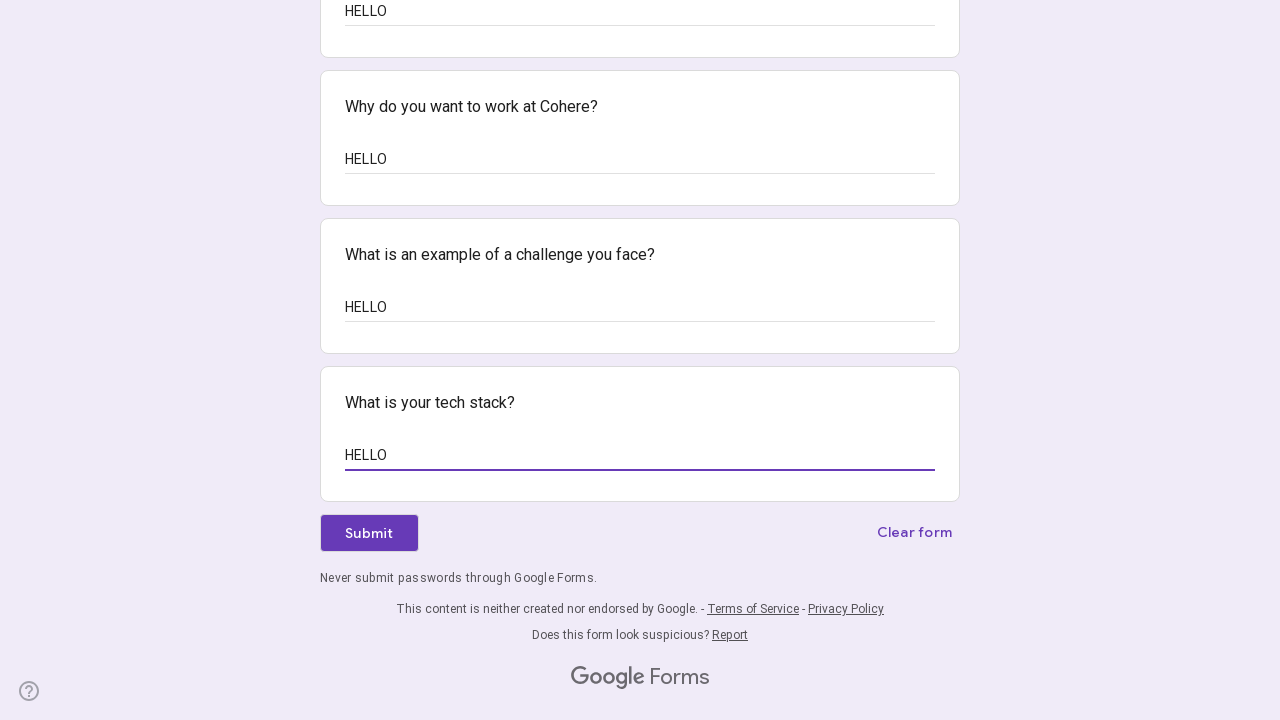